Tests a wait functionality page by clicking a verify button after it becomes clickable and checking for a success message

Starting URL: http://suninjuly.github.io/wait2.html

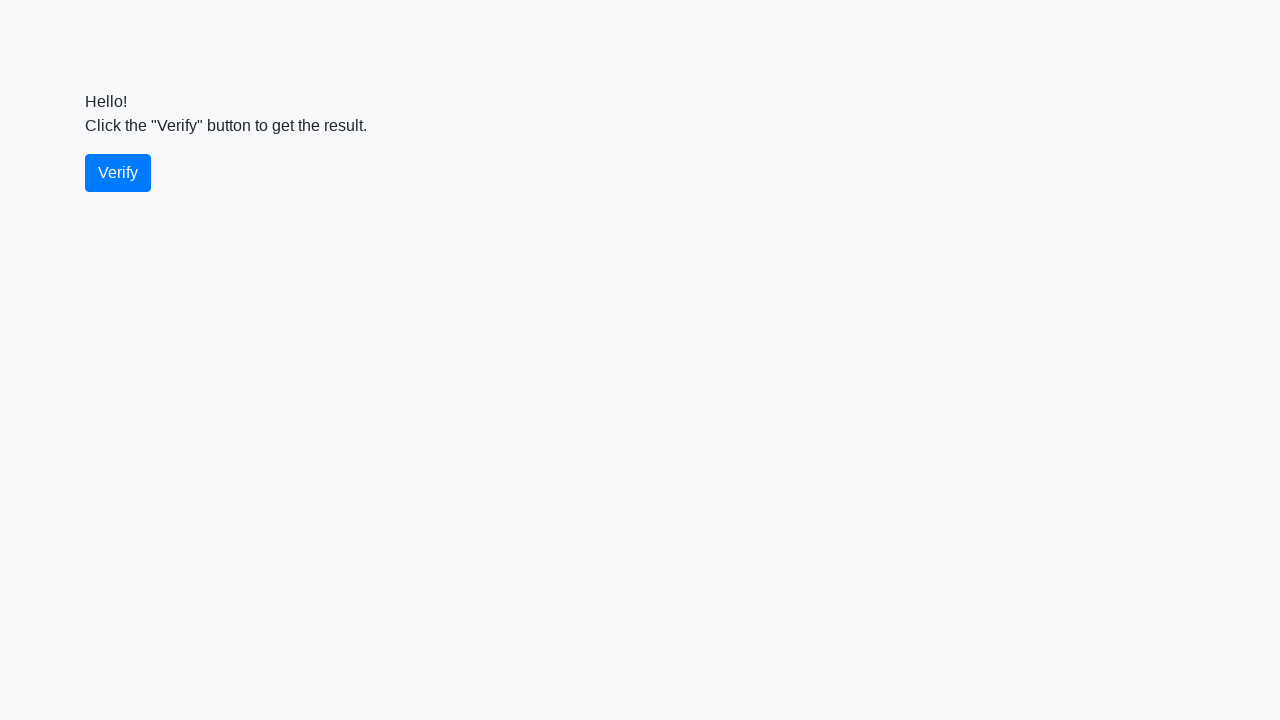

Waited for verify button to become visible
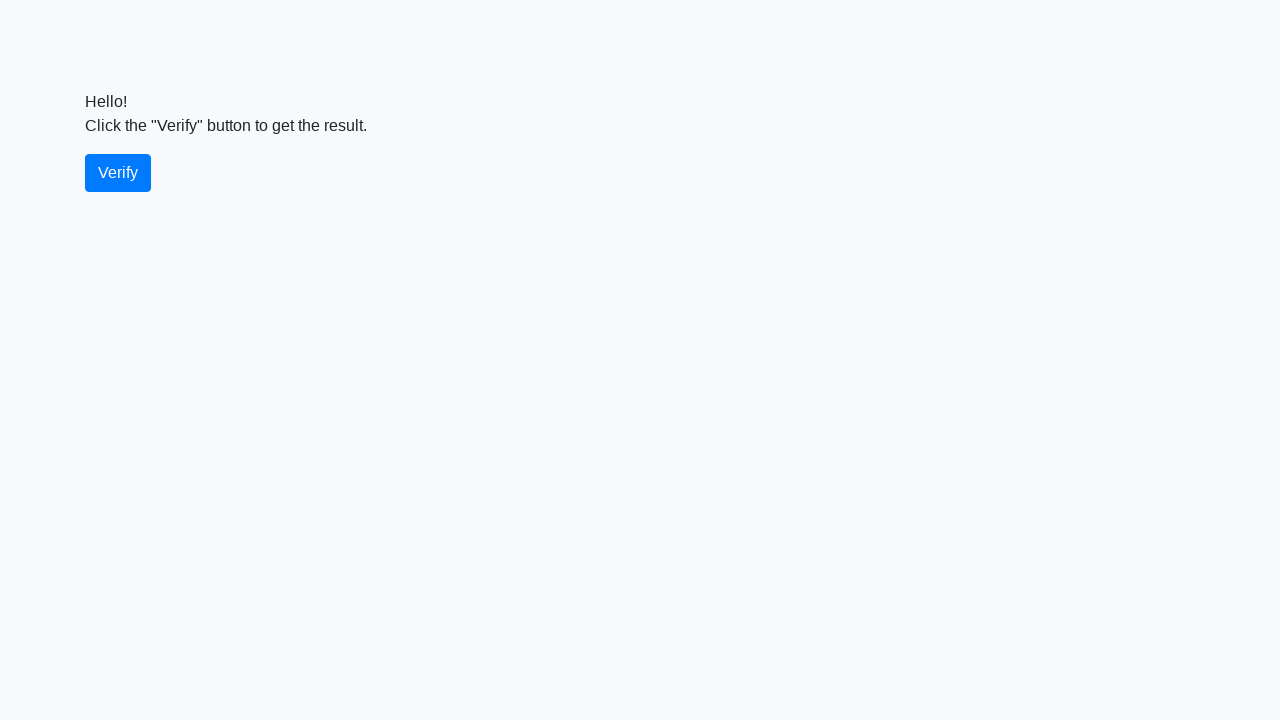

Clicked the verify button at (118, 173) on #verify
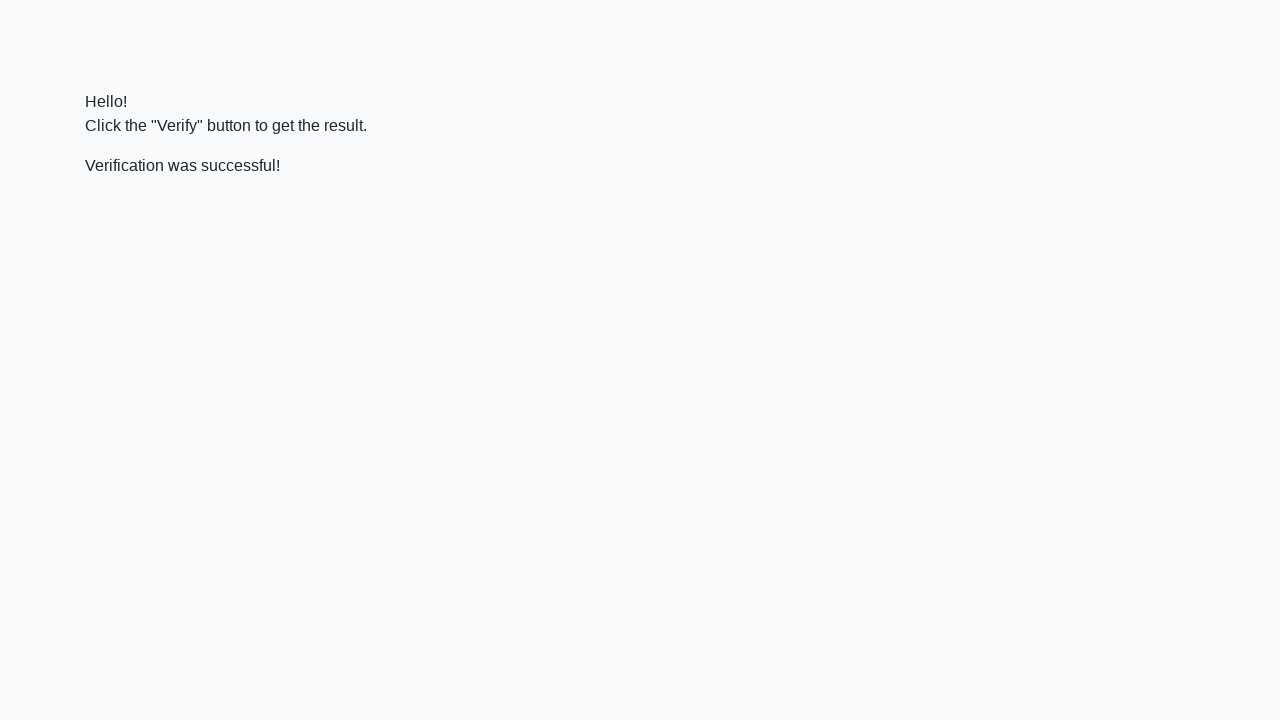

Waited for success message to appear
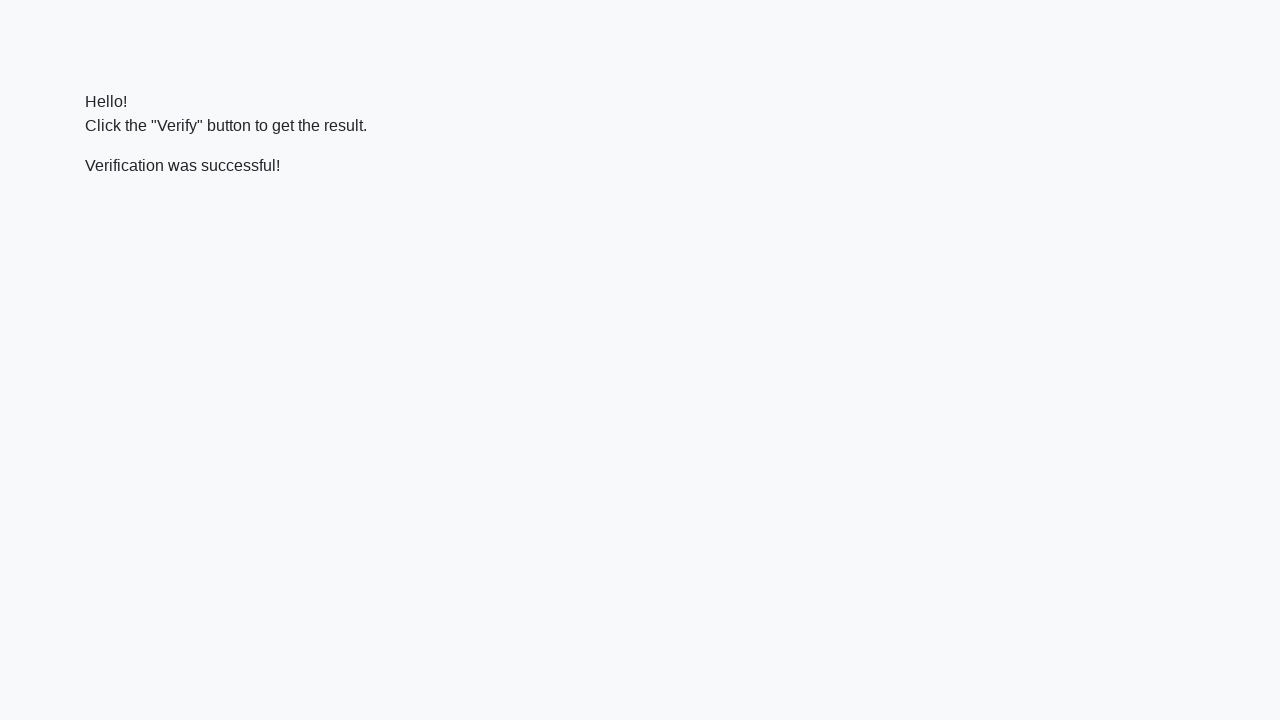

Located the success message element
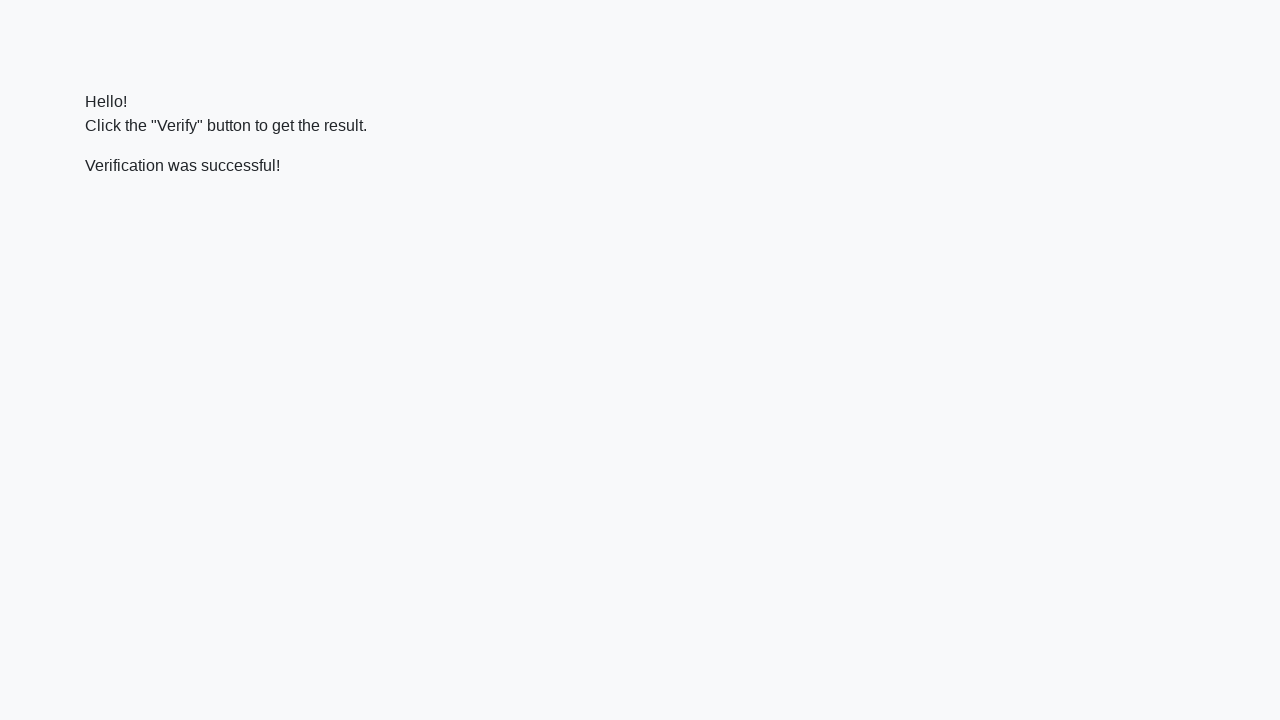

Verified that success message contains 'successful' text
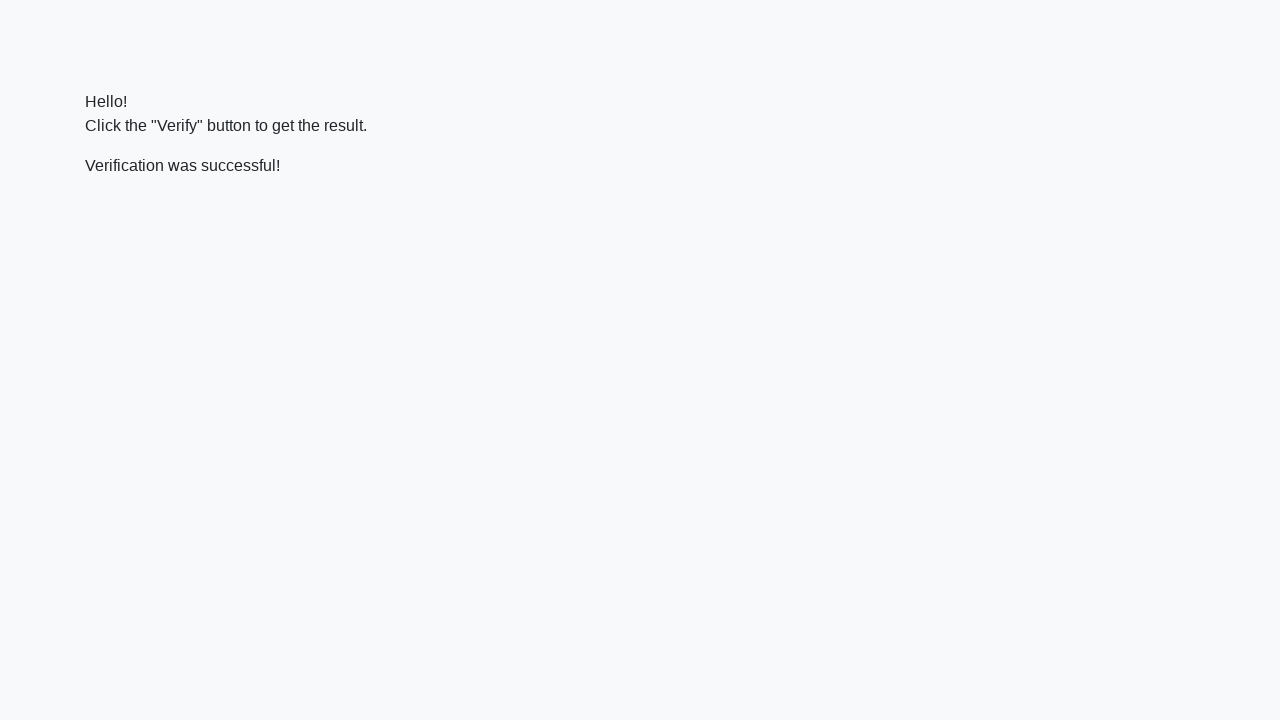

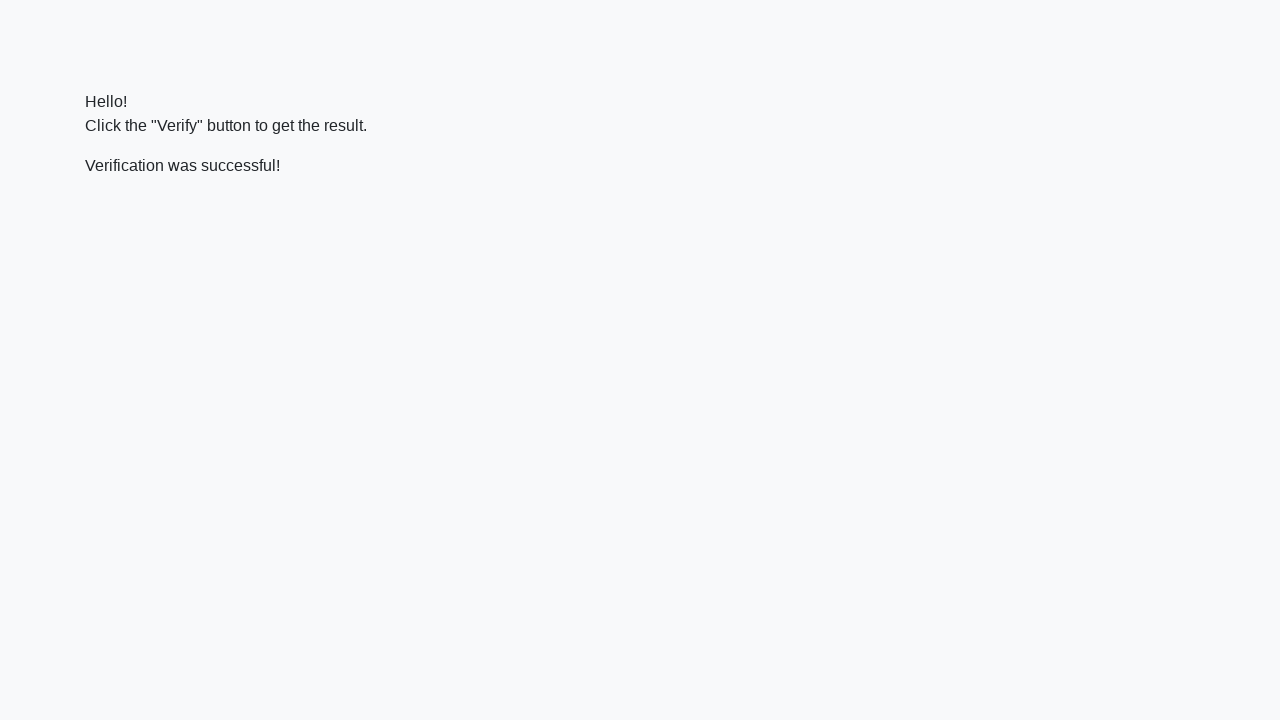